Tests browser navigation functionality including back, forward, and refresh operations on the RedBus website

Starting URL: https://www.redbus.in/

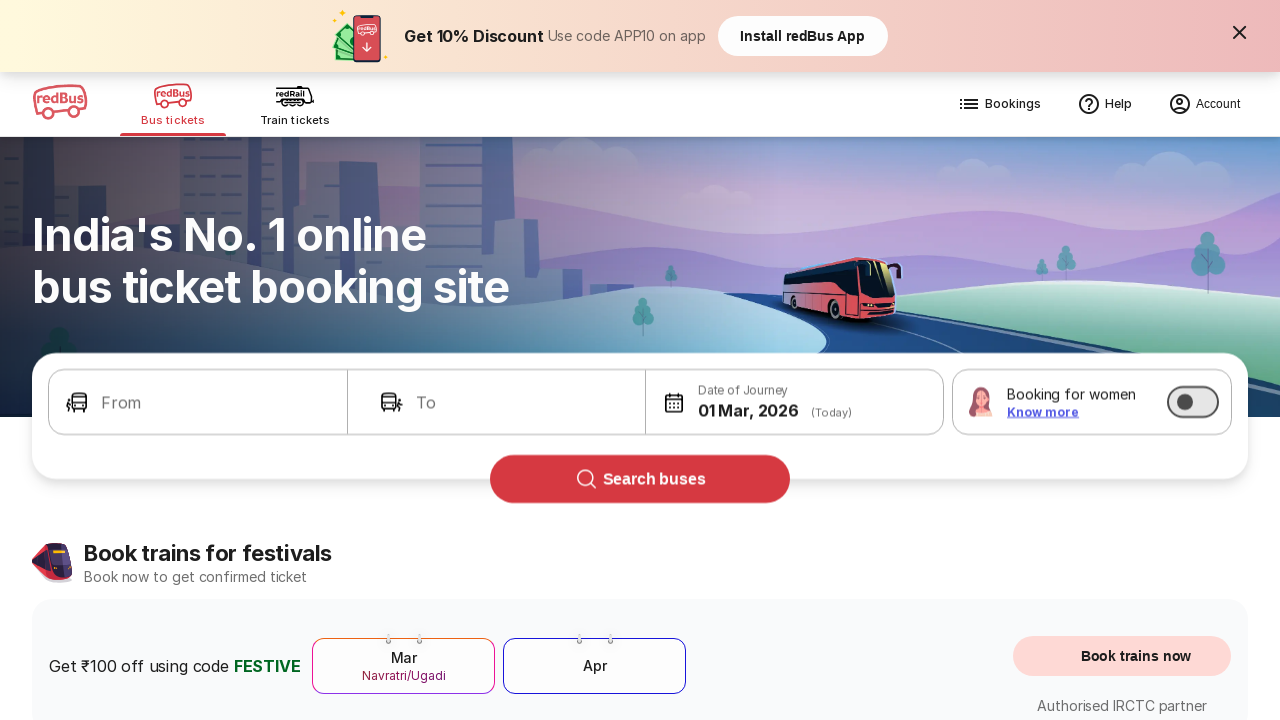

Attempted to navigate back (no previous page in history)
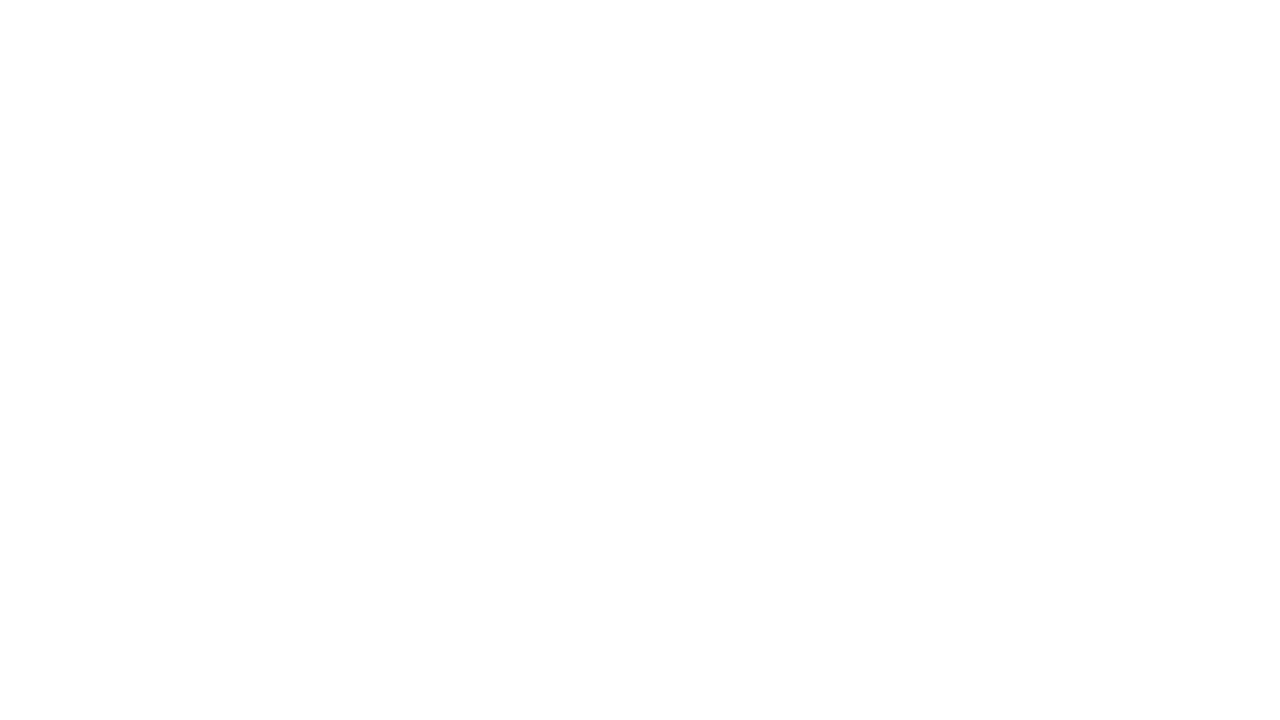

Navigated forward in browser history
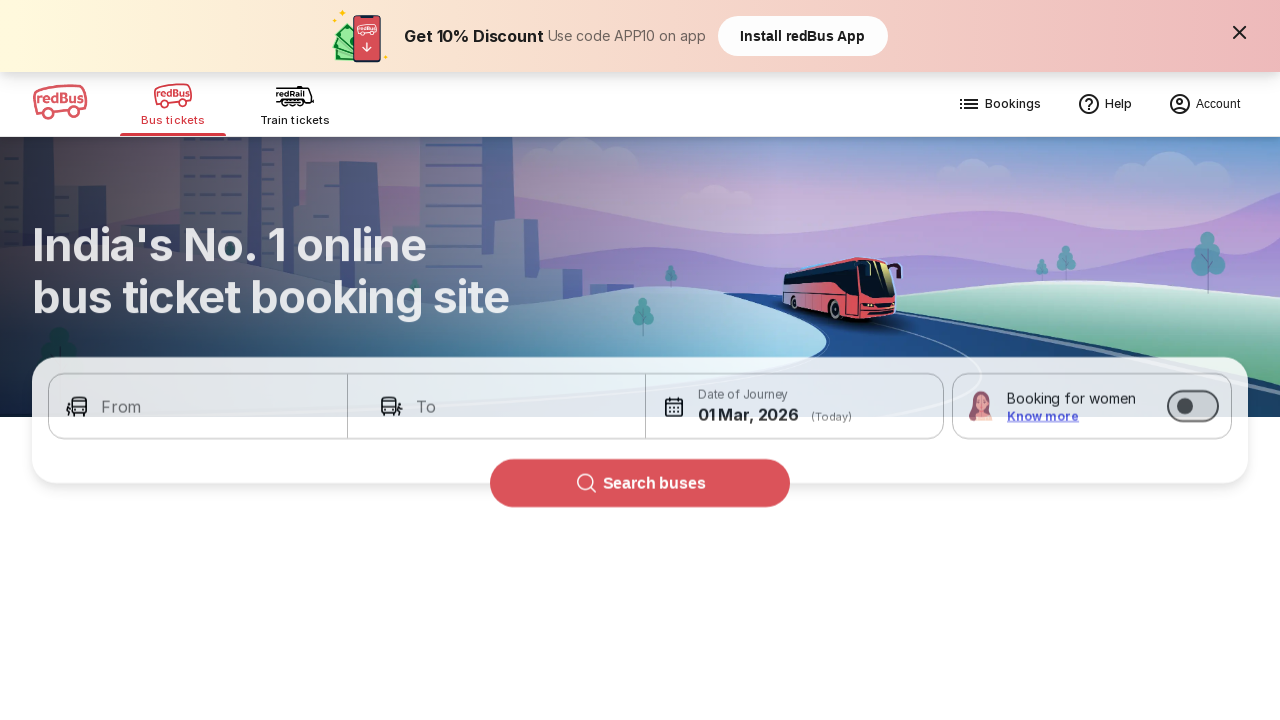

Refreshed the current page
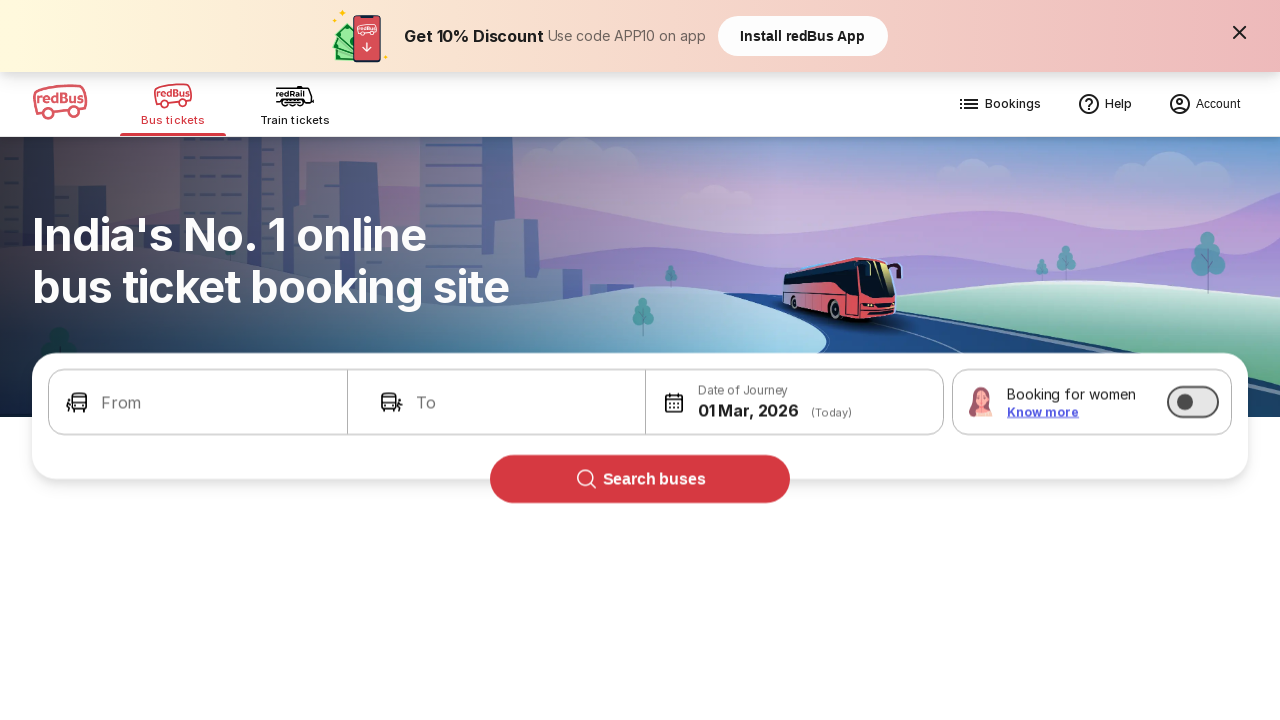

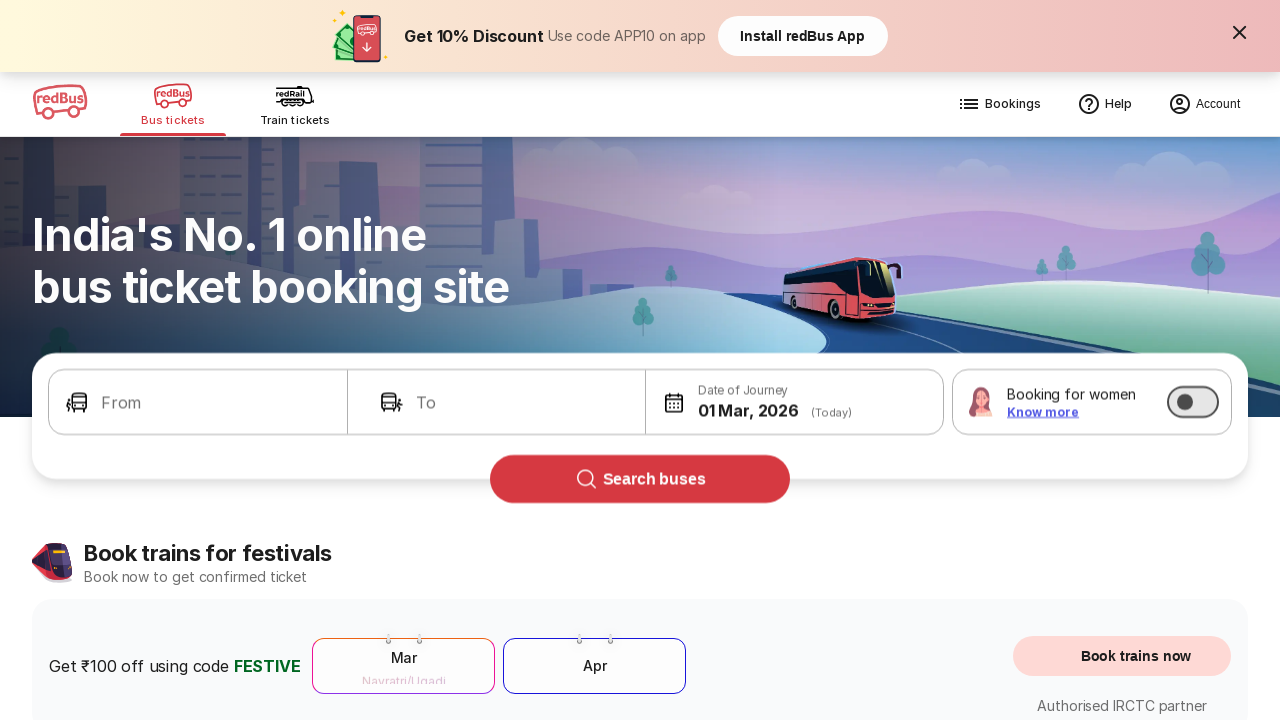